Tests mouse interaction actions by performing a right-click (context click) and double-click on a button element

Starting URL: https://testeroprogramowania.github.io/selenium/doubleclick.html

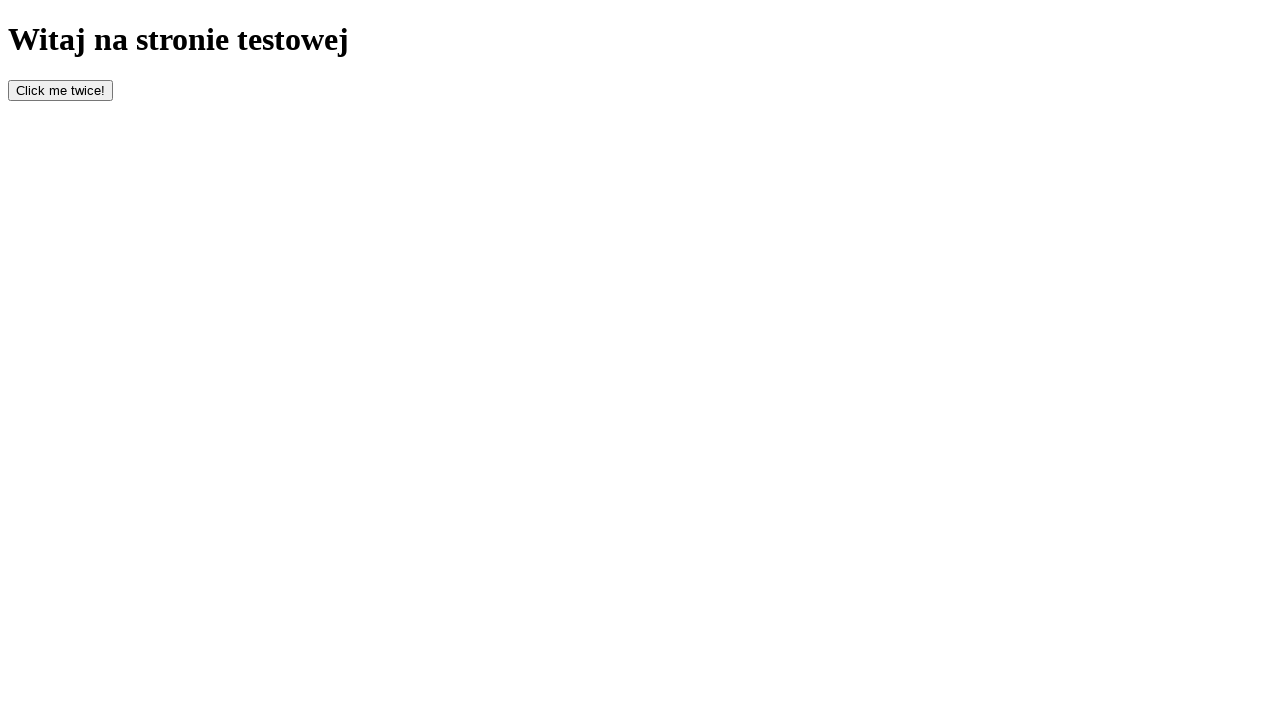

Located button element with id 'bottom'
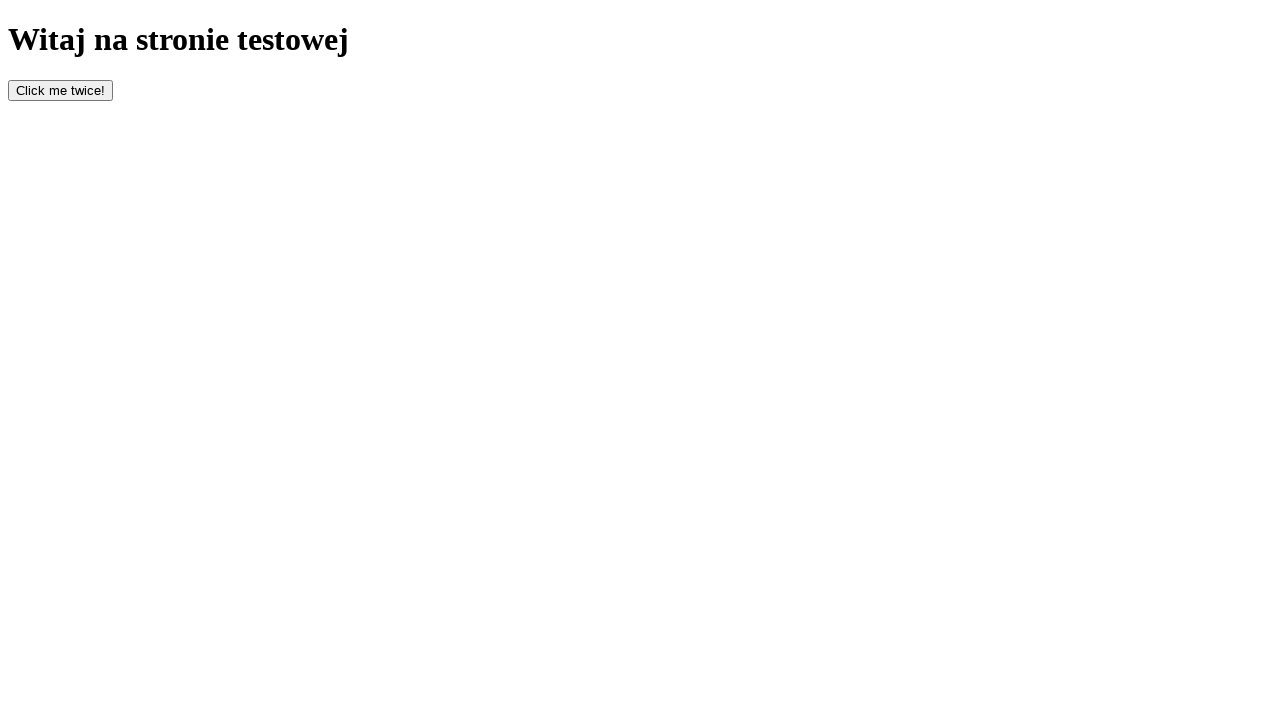

Performed right-click (context click) on the button at (60, 90) on button#bottom
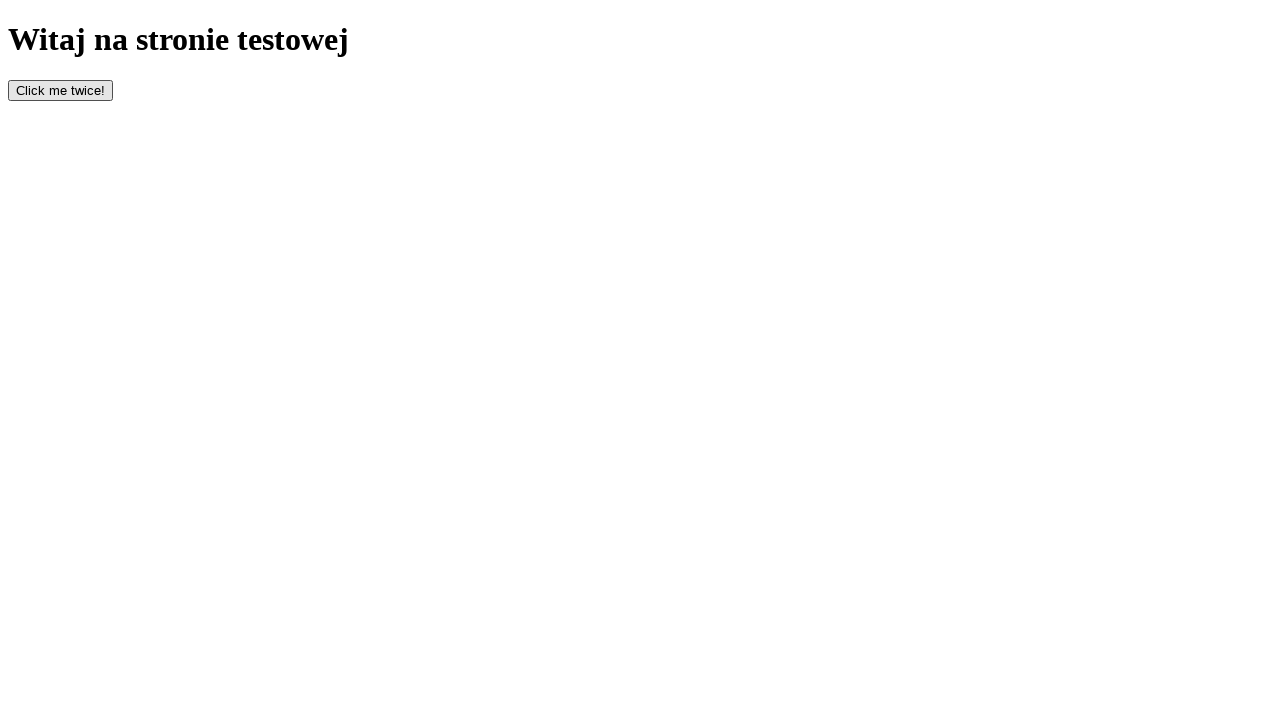

Performed double-click on the button at (60, 90) on button#bottom
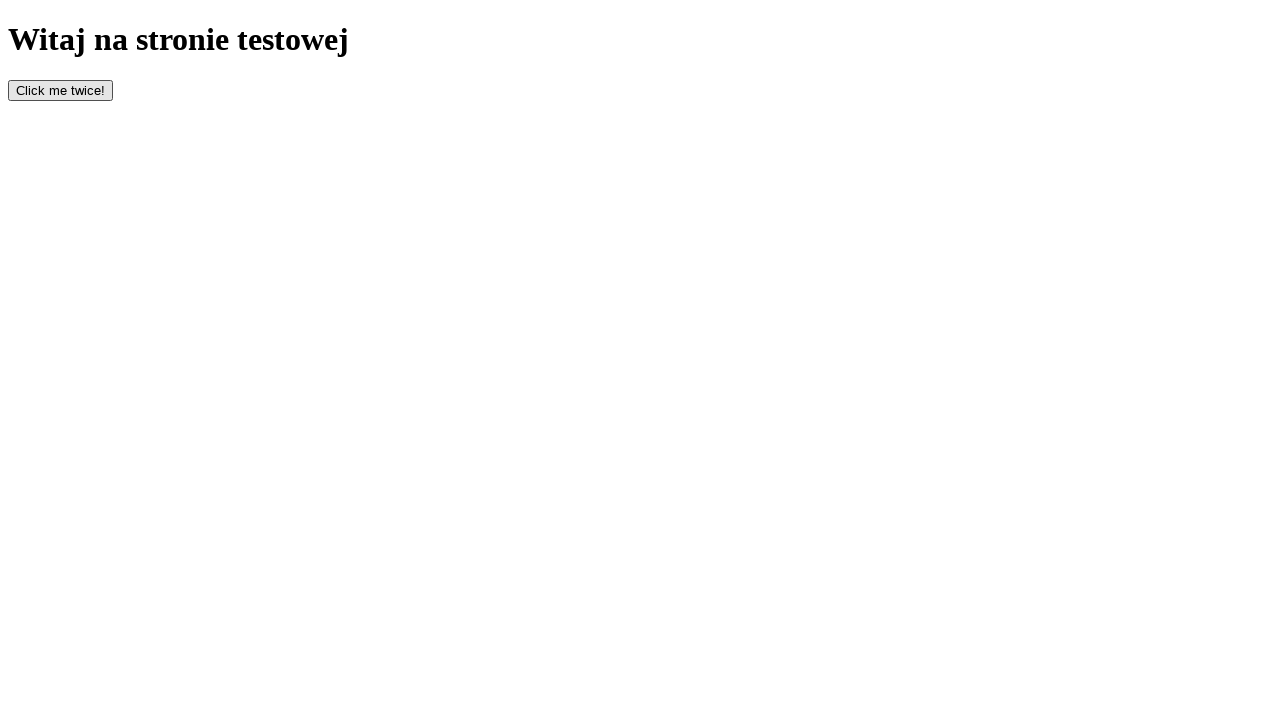

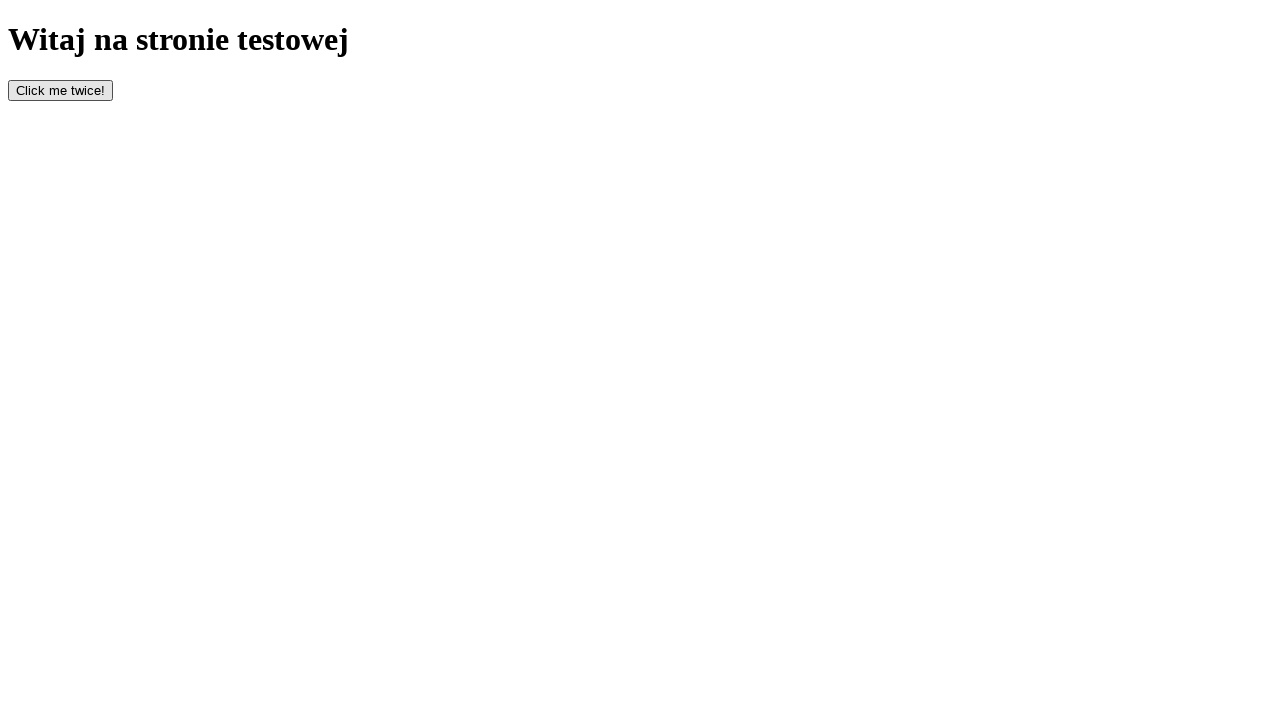